Tests iframe interaction and drag-and-drop functionality, then navigates to the download page

Starting URL: https://jqueryui.com/droppable/

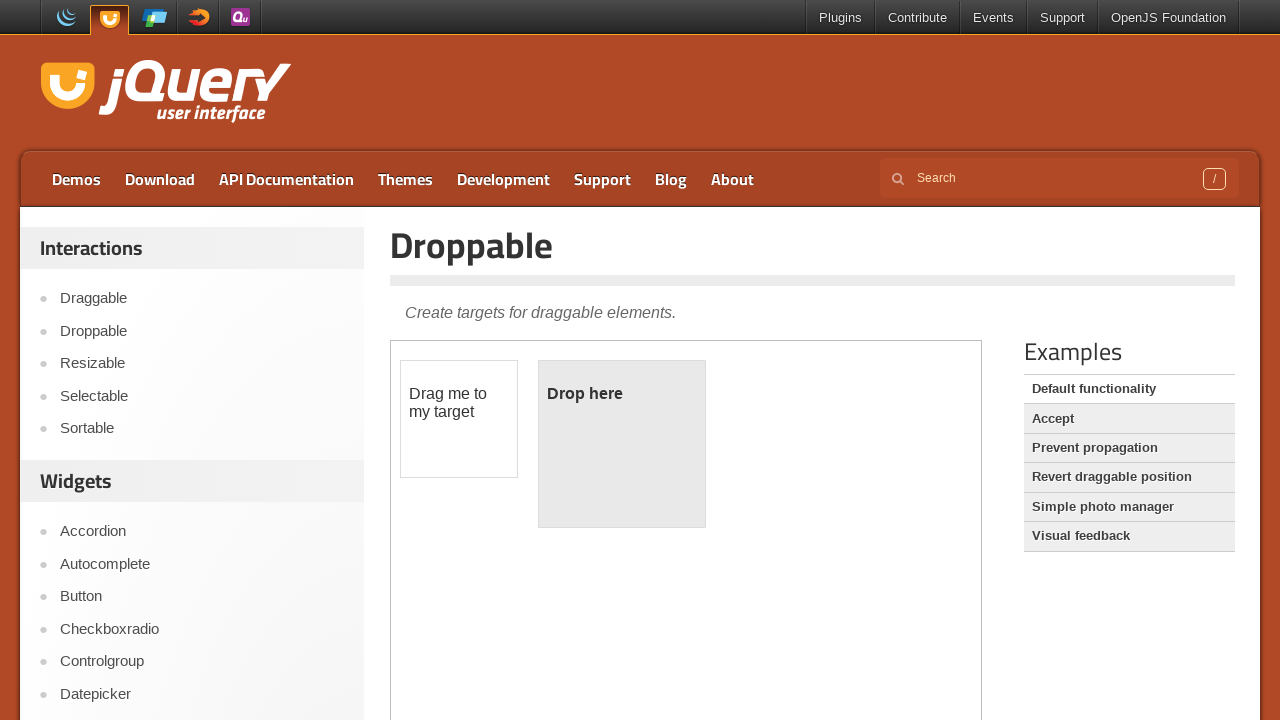

Located the demo iframe
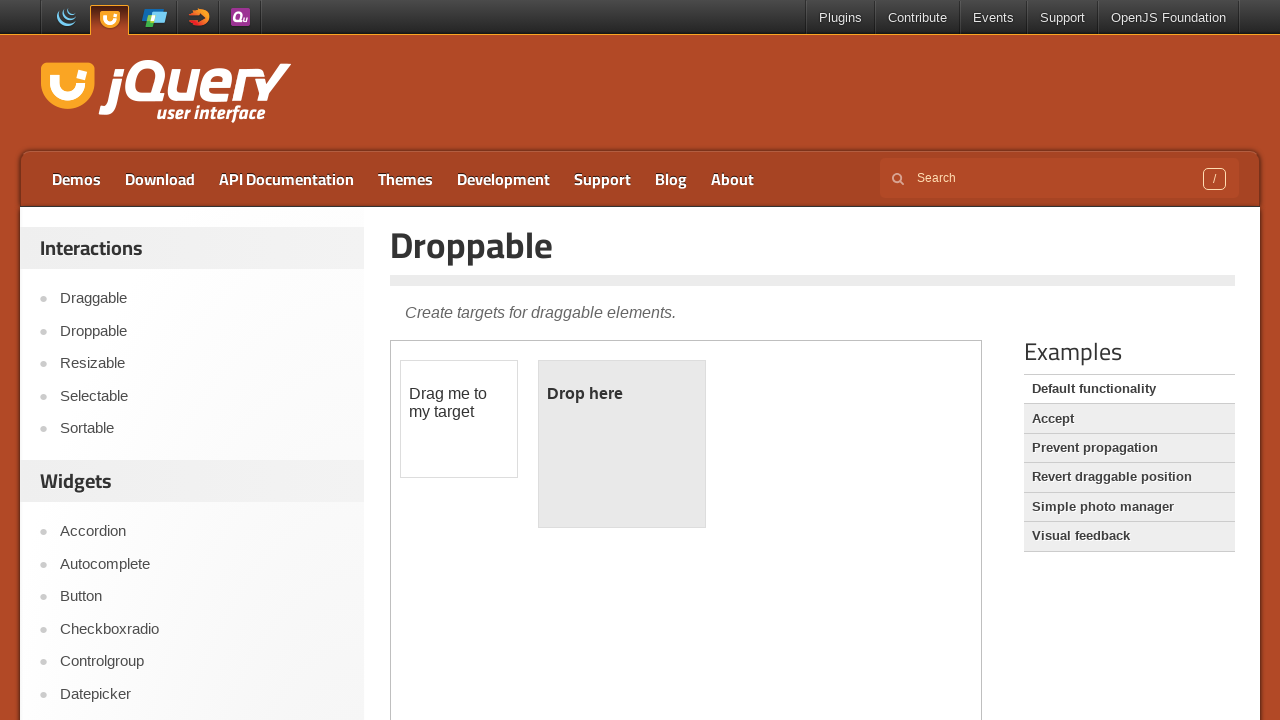

Located the draggable element within the iframe
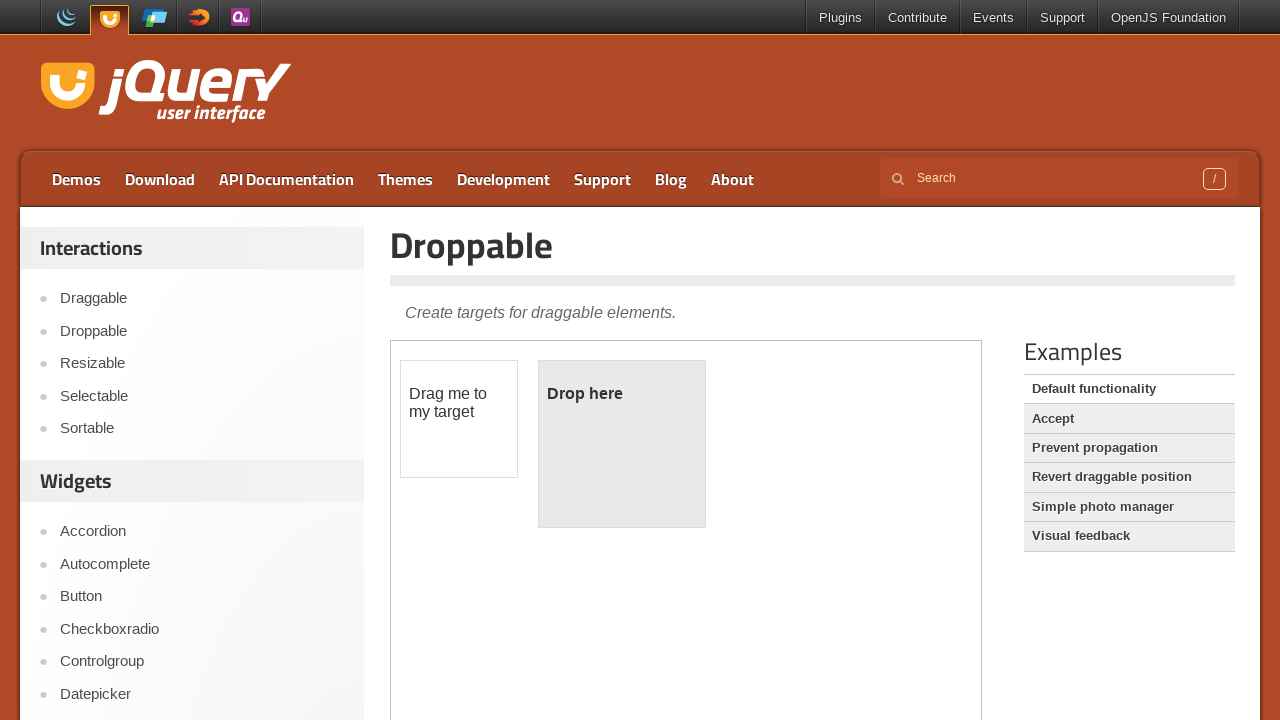

Located the droppable element within the iframe
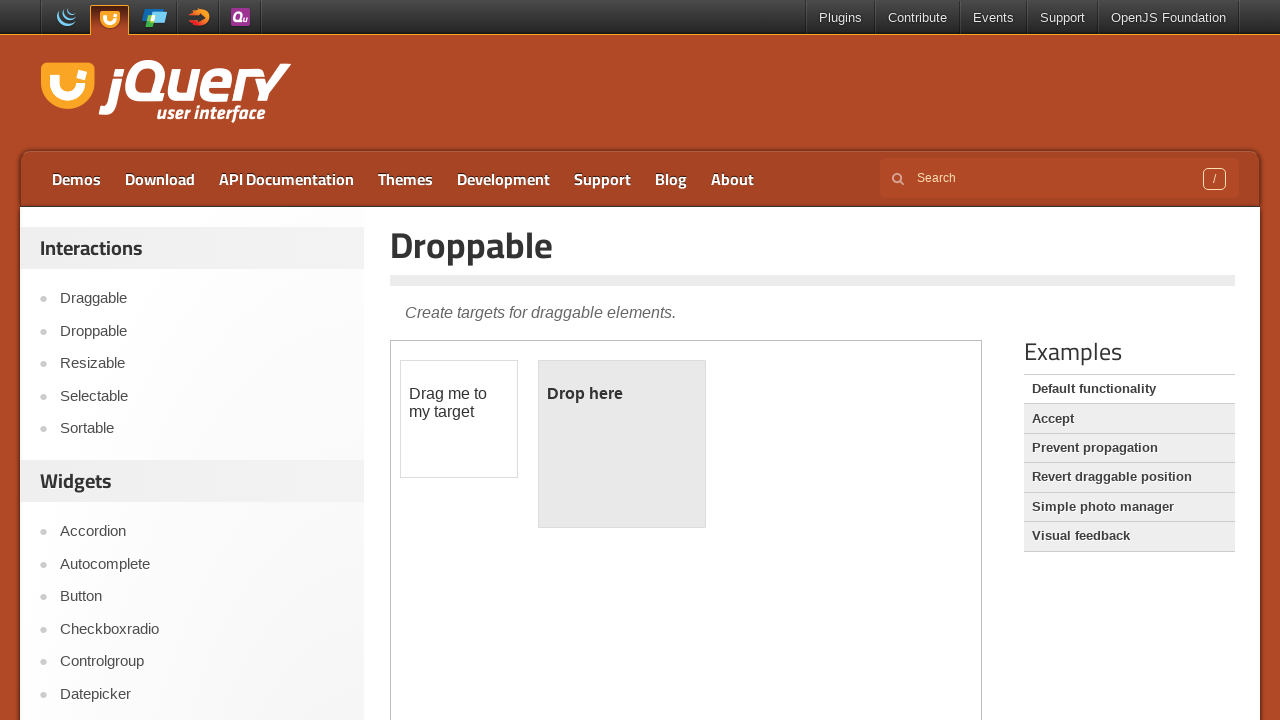

Dragged the draggable element onto the droppable element at (622, 444)
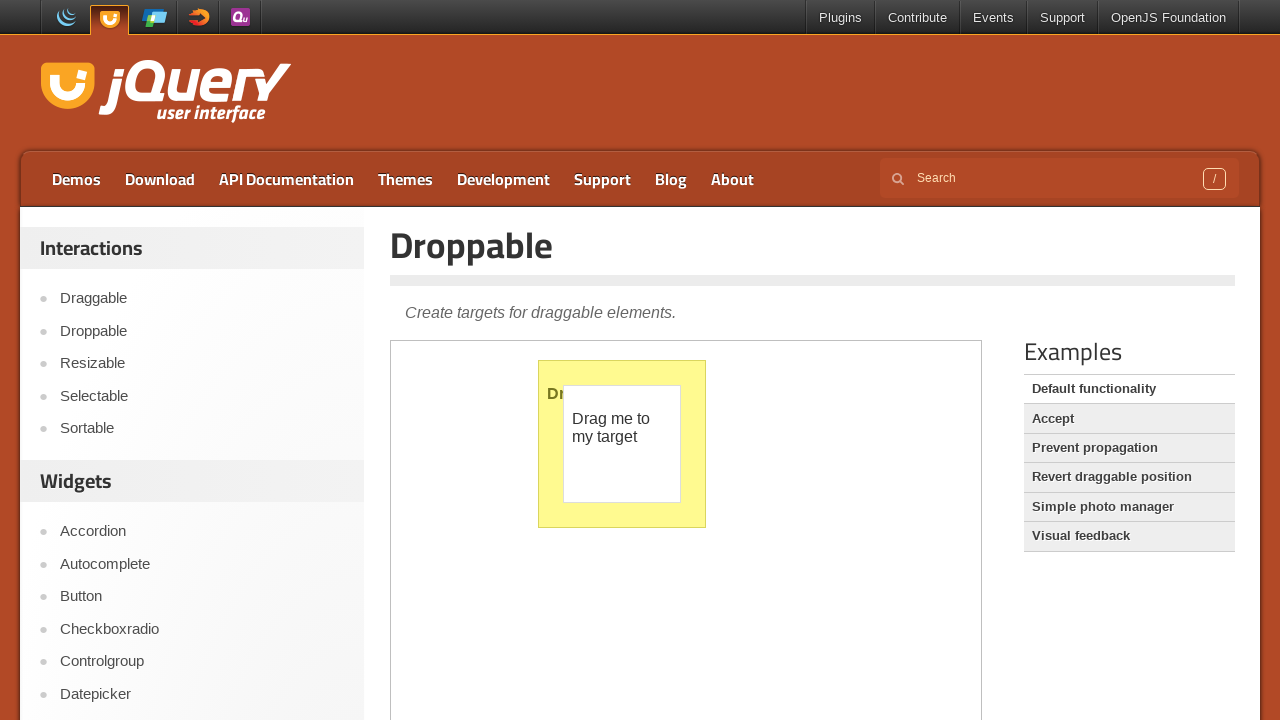

Clicked on the Download link to navigate away from the droppable demo page at (160, 179) on text='Download'
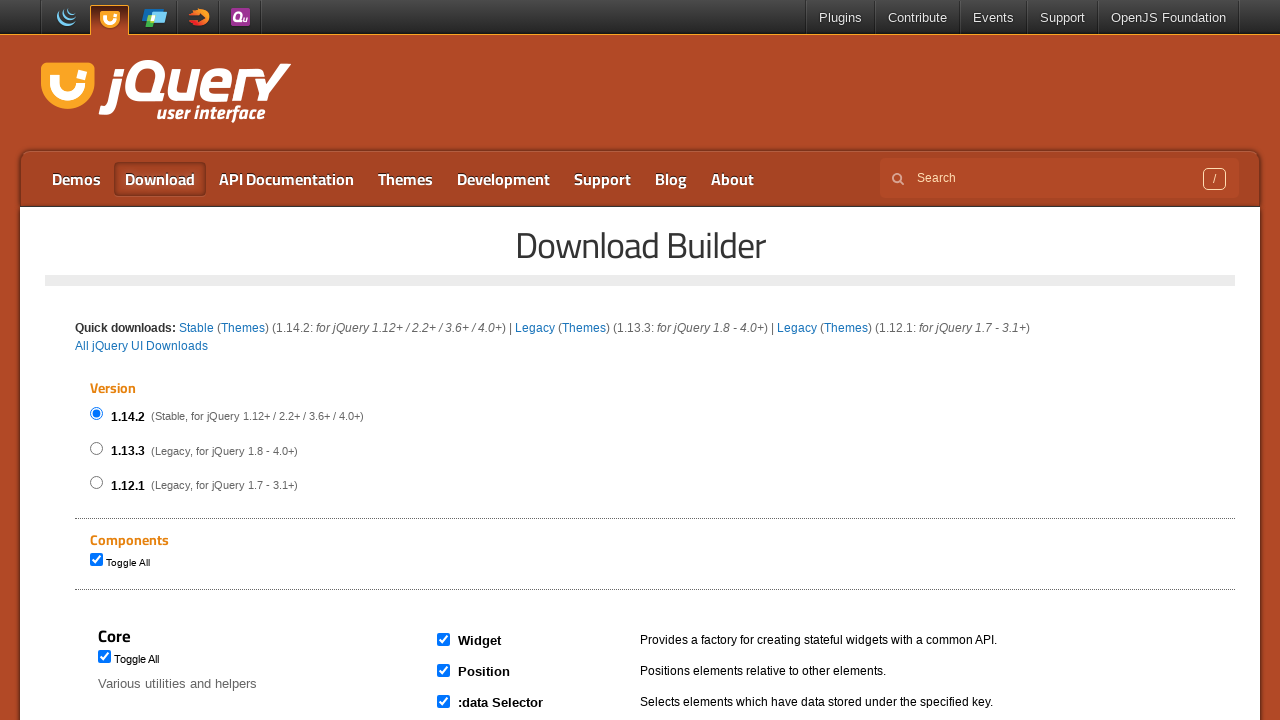

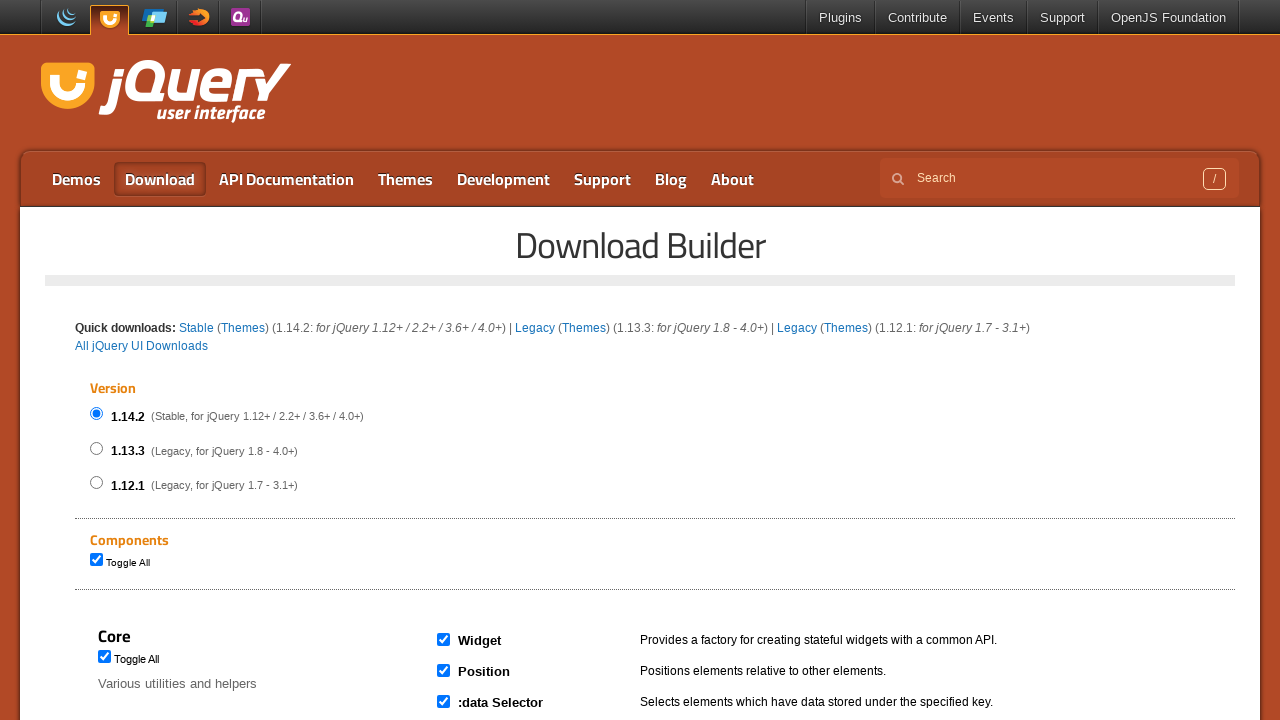